Tests highlighting an element on a page by applying a red dashed border style using JavaScript execution, waiting briefly, then reverting to the original style.

Starting URL: http://the-internet.herokuapp.com/large

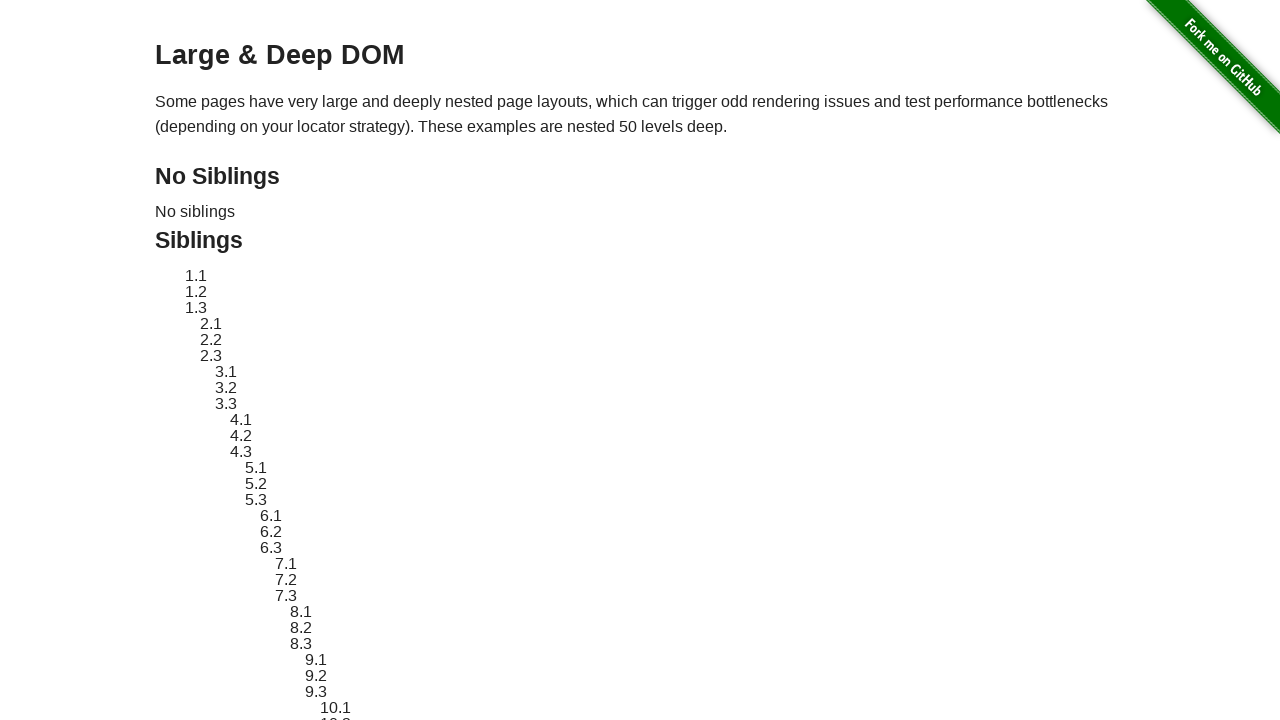

Navigated to the-internet.herokuapp.com/large
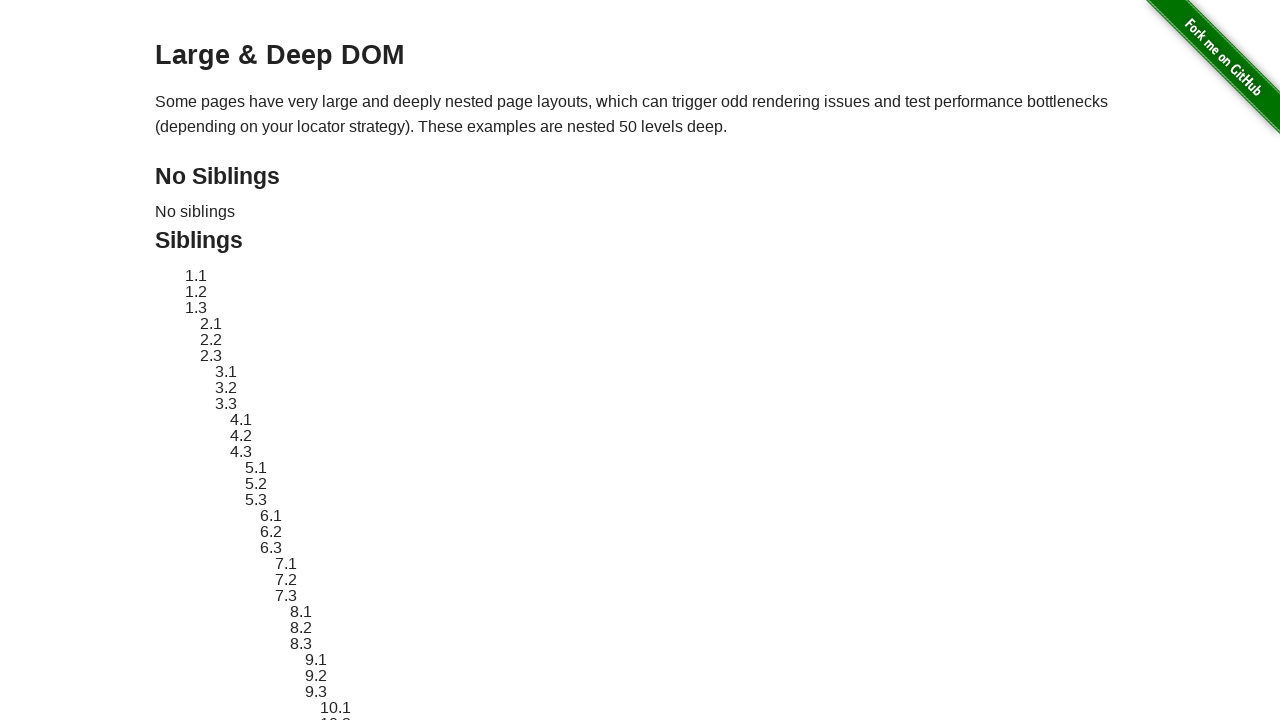

Located target element #sibling-2.3
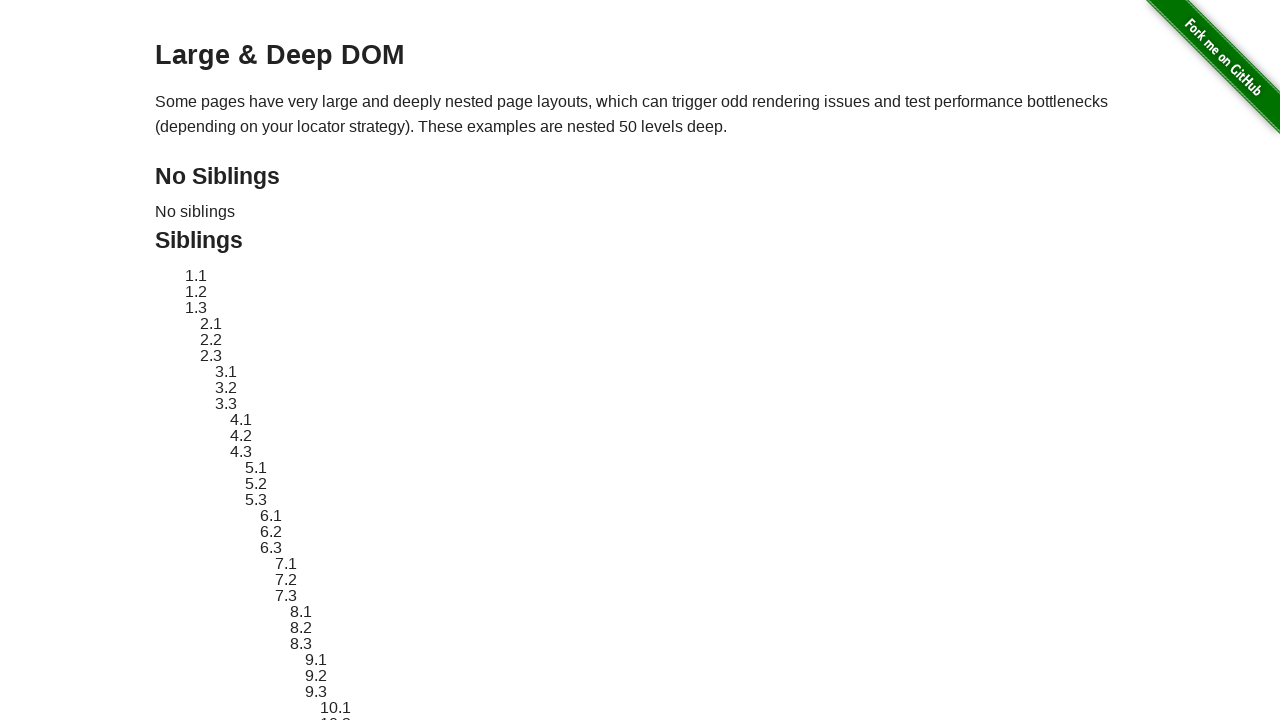

Retrieved original style attribute from target element
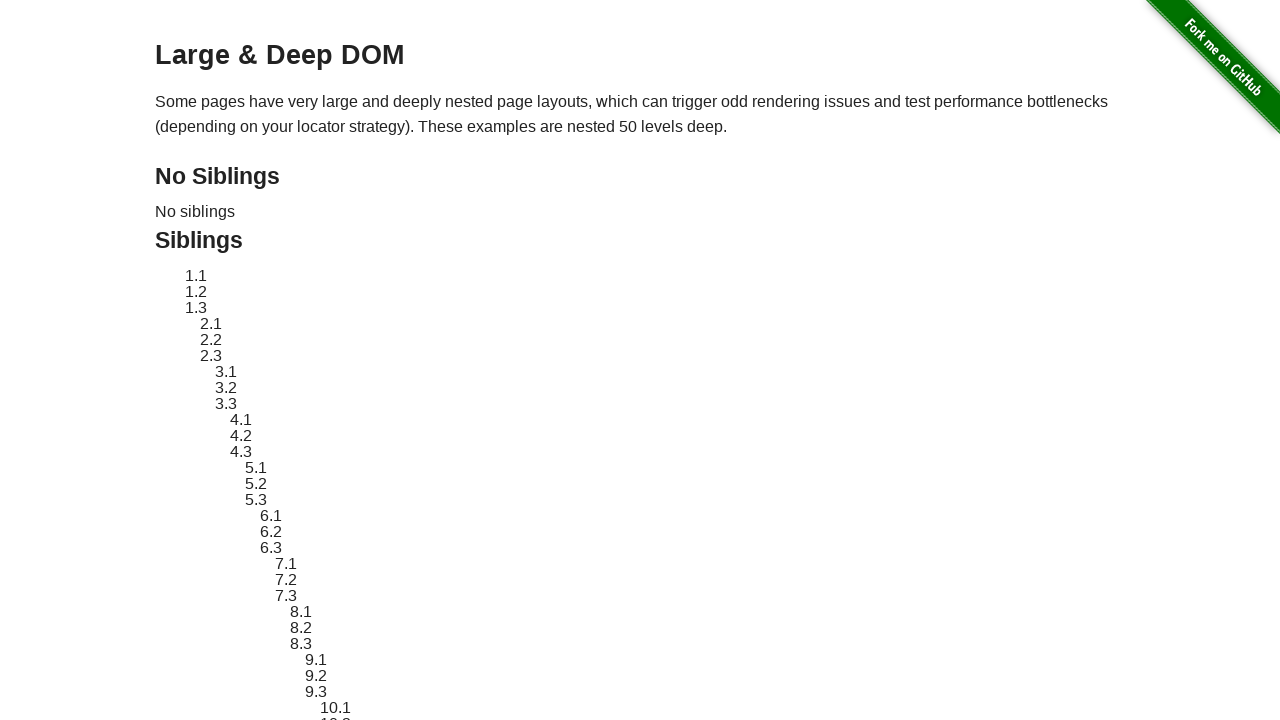

Applied red dashed border highlight to target element
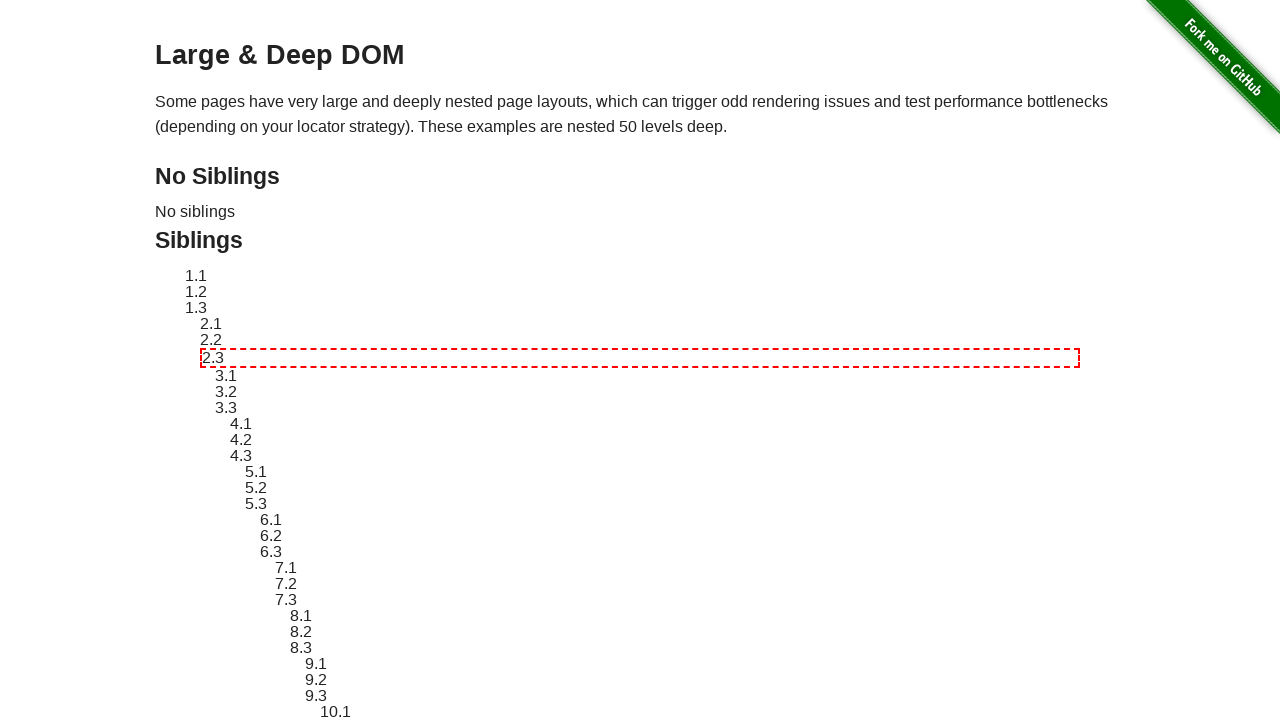

Waited 2 seconds to observe highlight effect
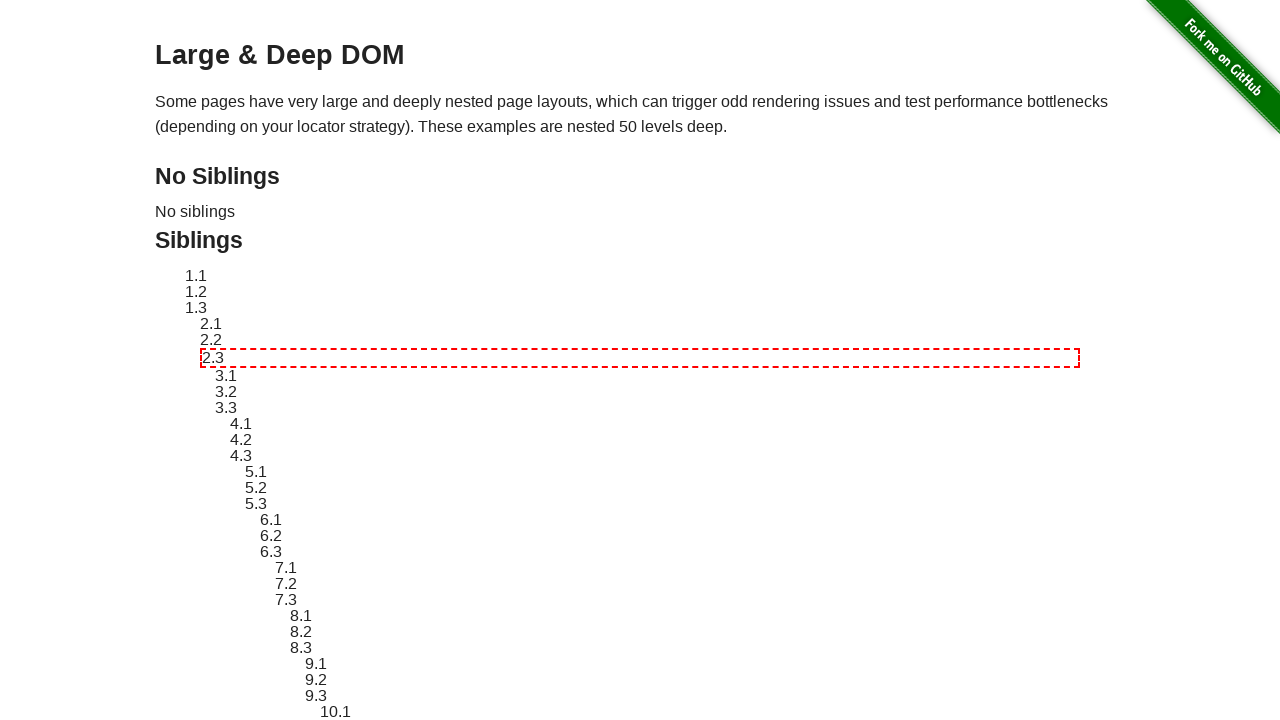

Reverted target element to original style
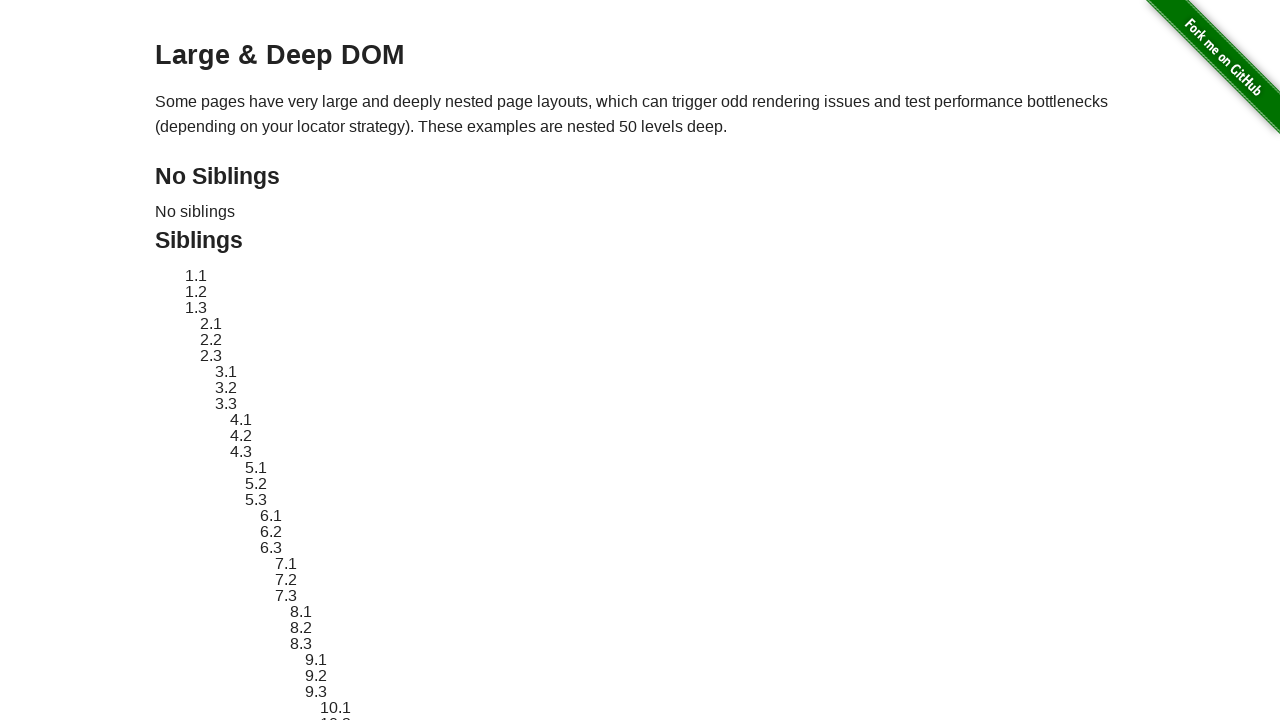

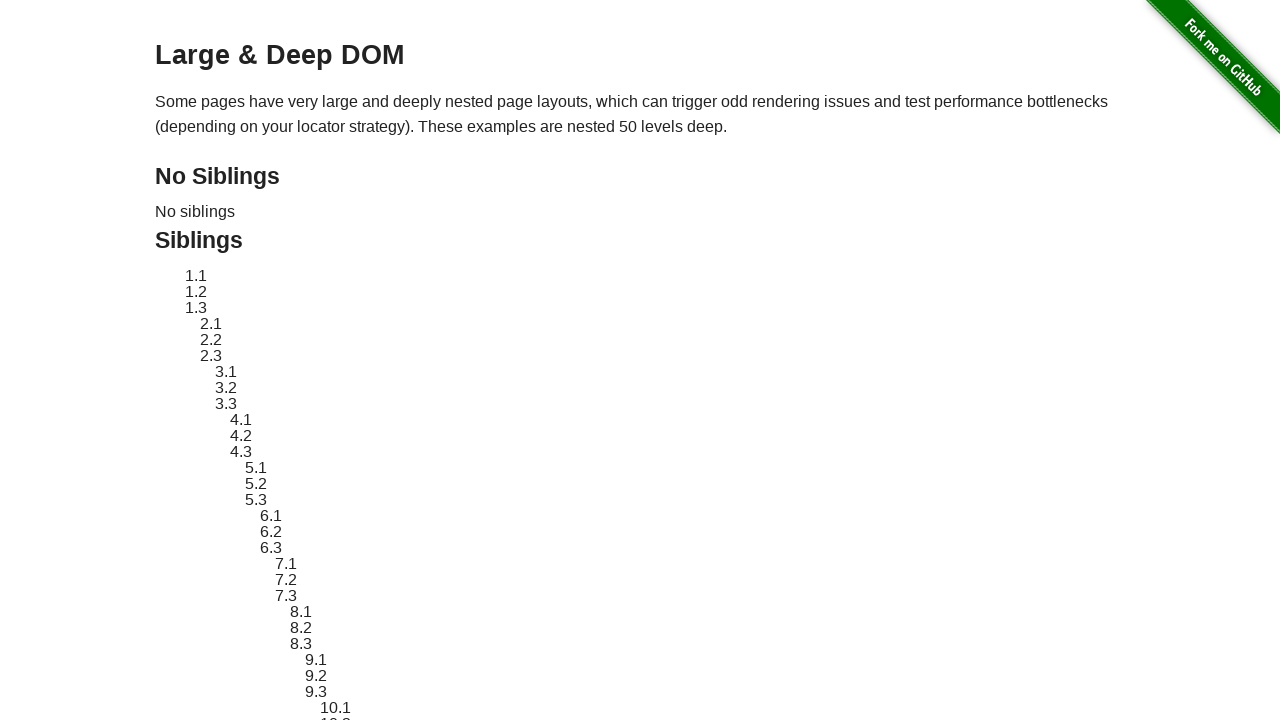